Tests that the Clear completed button displays correct text when items are completed

Starting URL: https://demo.playwright.dev/todomvc

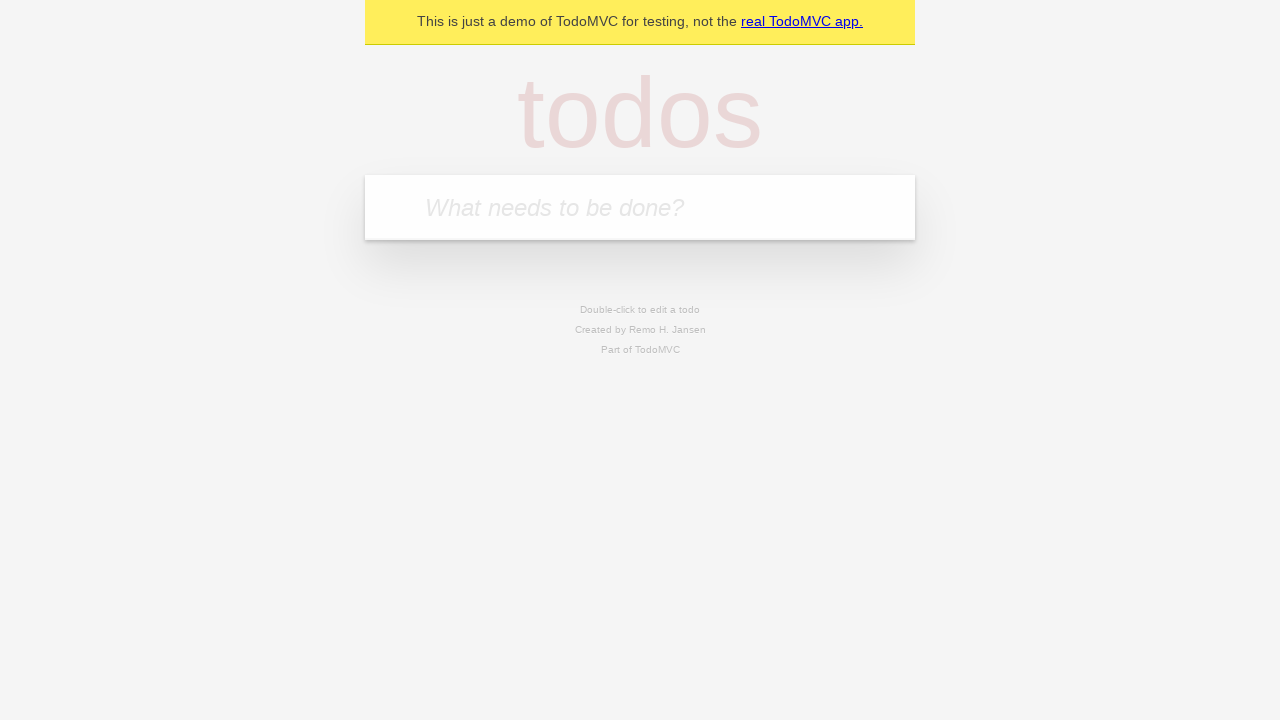

Located the 'What needs to be done?' input field
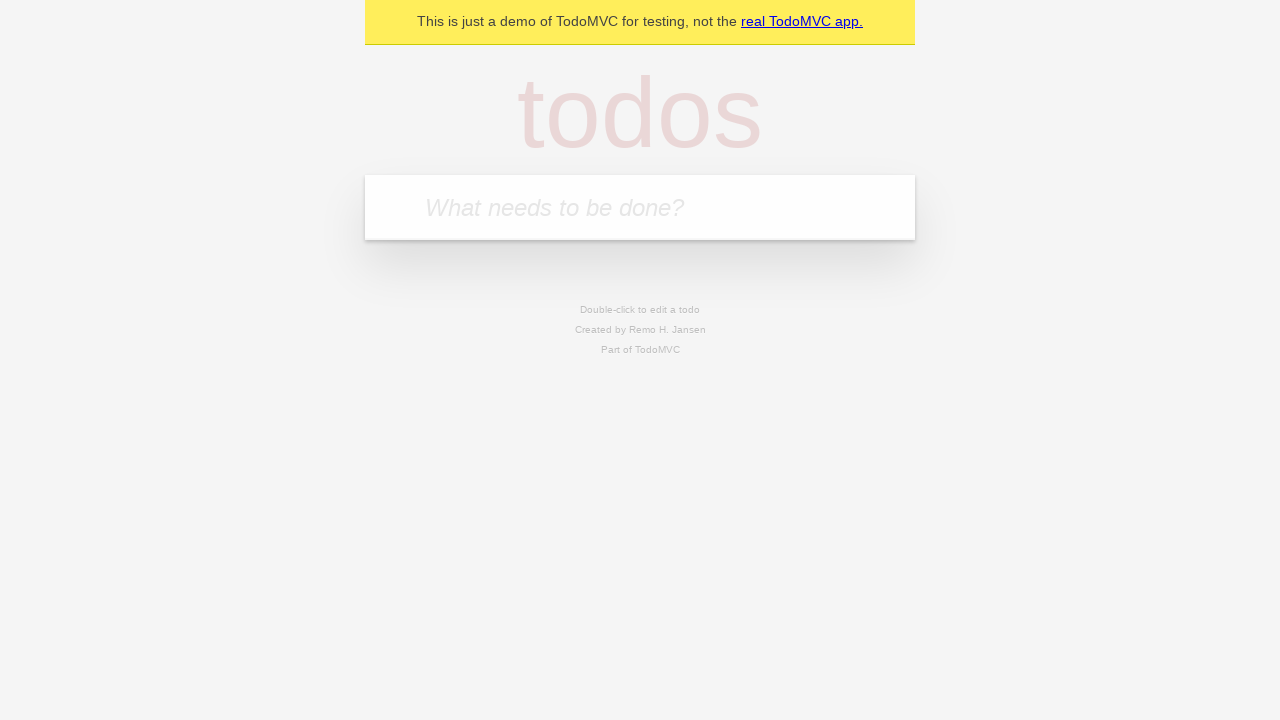

Filled first todo: 'buy some cheese' on internal:attr=[placeholder="What needs to be done?"i]
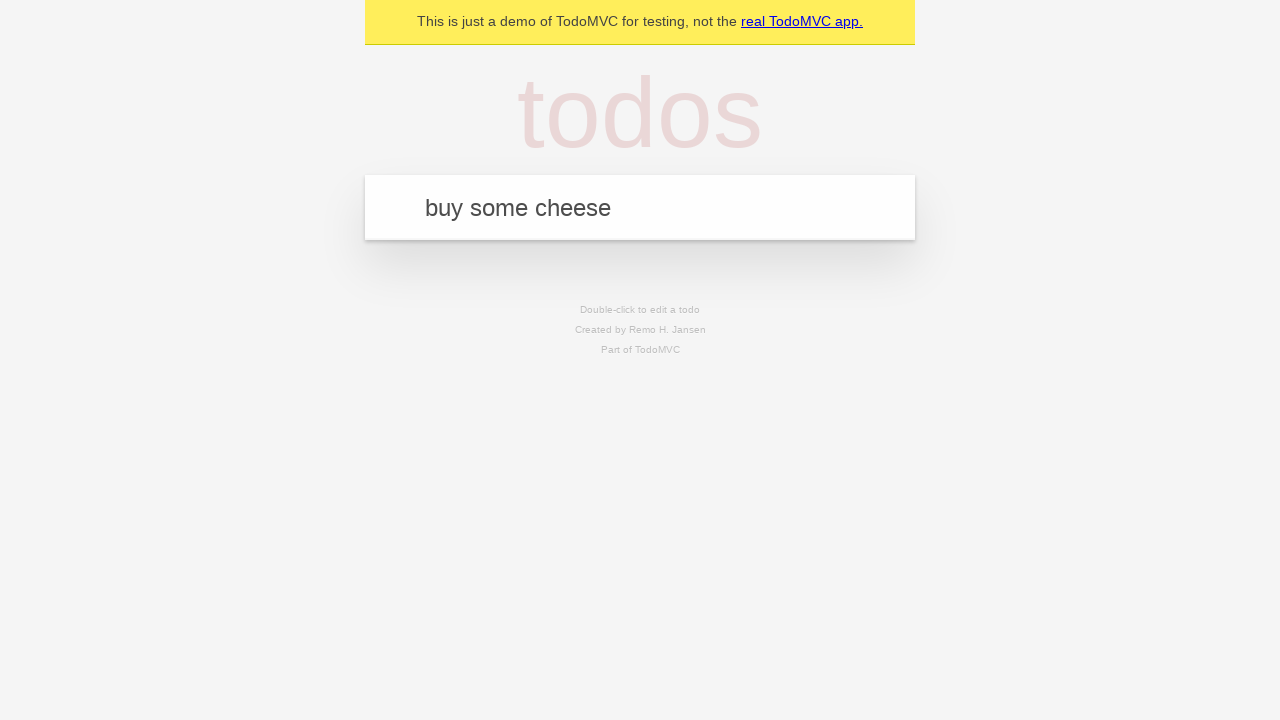

Pressed Enter to add first todo on internal:attr=[placeholder="What needs to be done?"i]
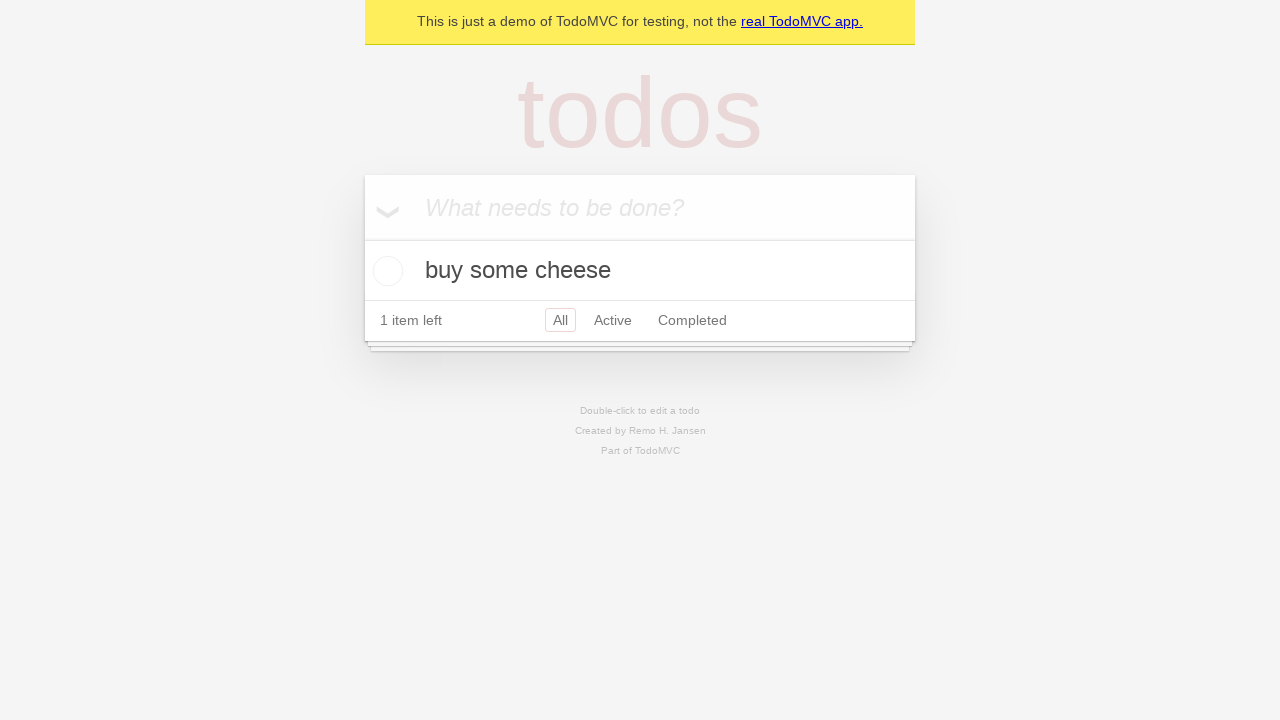

Filled second todo: 'feed the cat' on internal:attr=[placeholder="What needs to be done?"i]
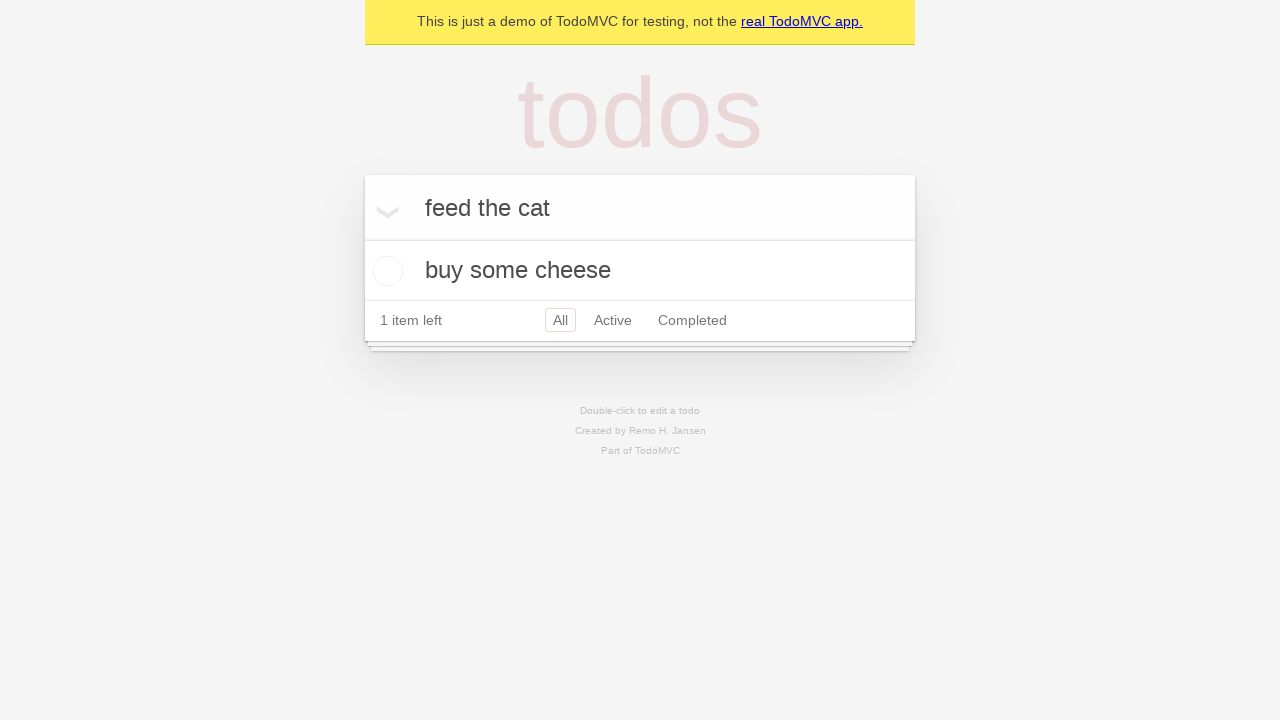

Pressed Enter to add second todo on internal:attr=[placeholder="What needs to be done?"i]
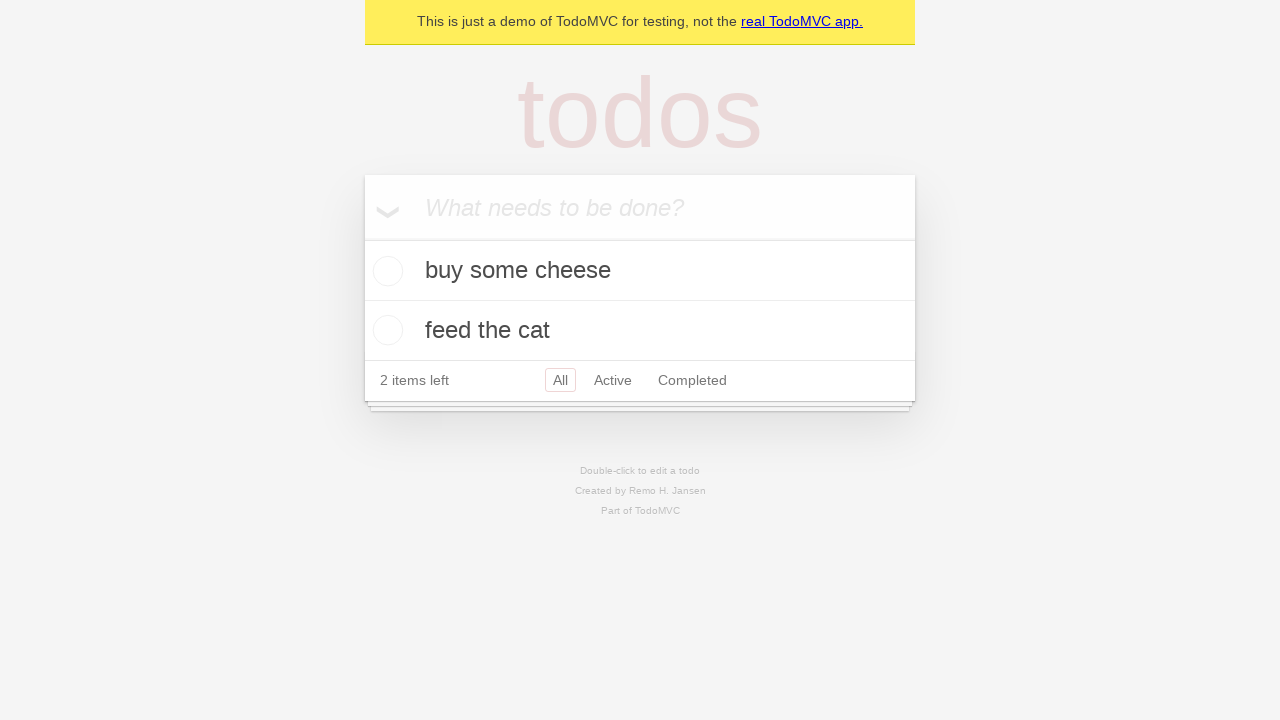

Filled third todo: 'book a doctors appointment' on internal:attr=[placeholder="What needs to be done?"i]
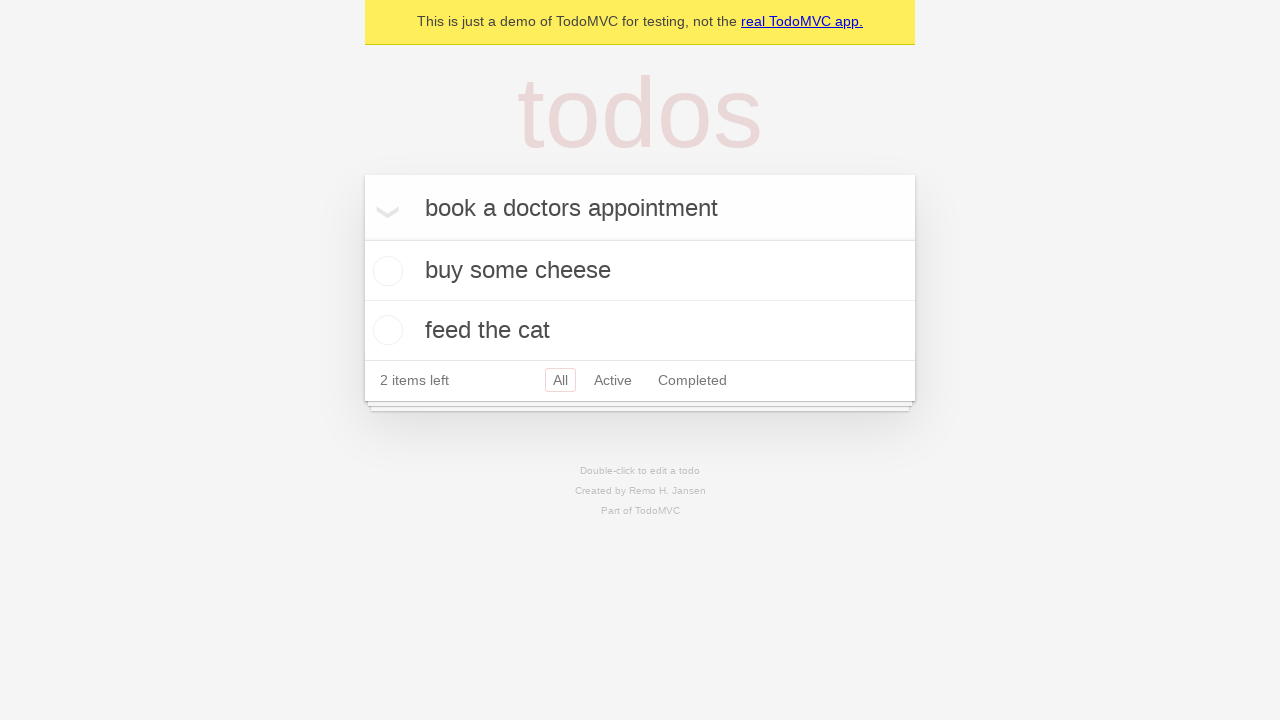

Pressed Enter to add third todo on internal:attr=[placeholder="What needs to be done?"i]
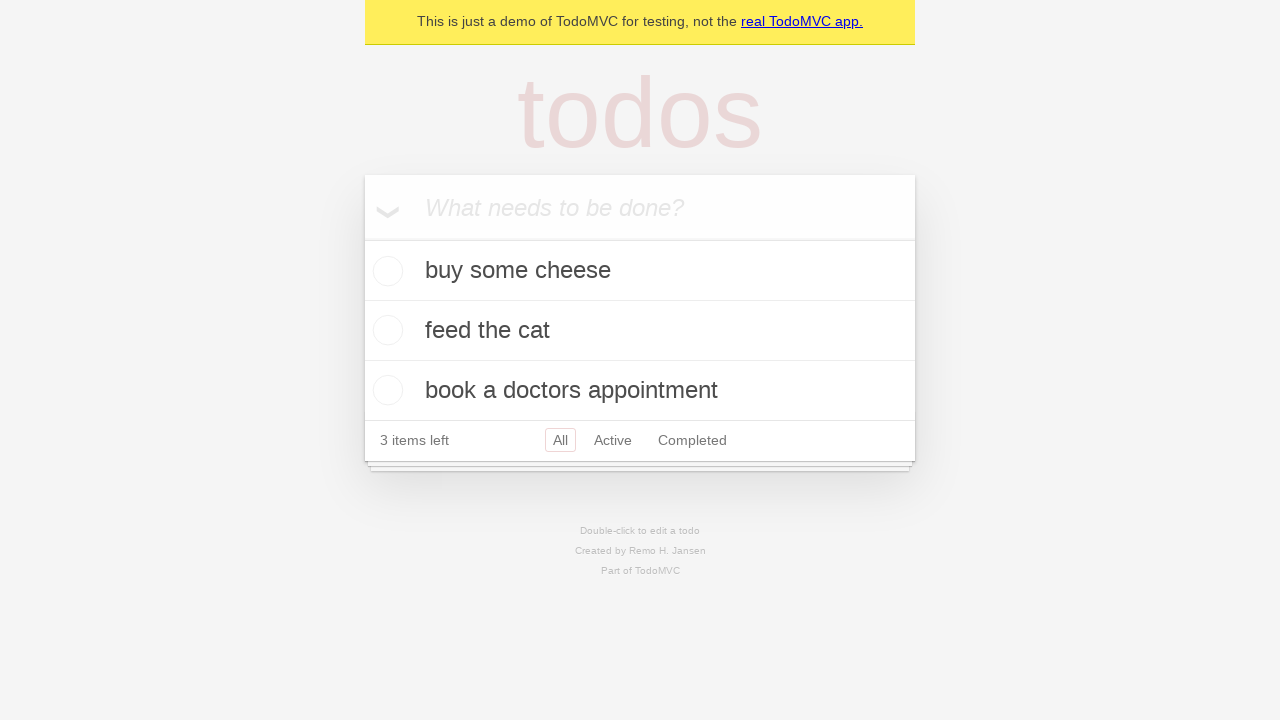

All todos loaded and visible
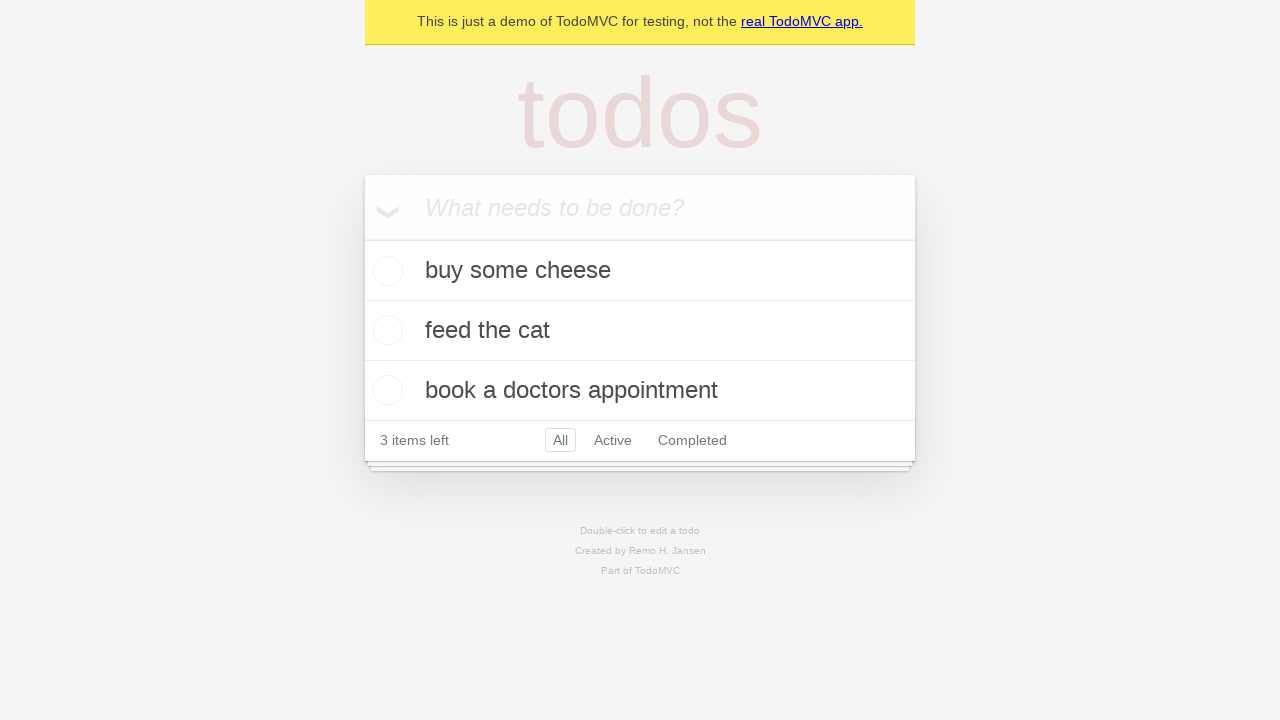

Checked the first todo item as completed at (385, 271) on .todo-list li .toggle >> nth=0
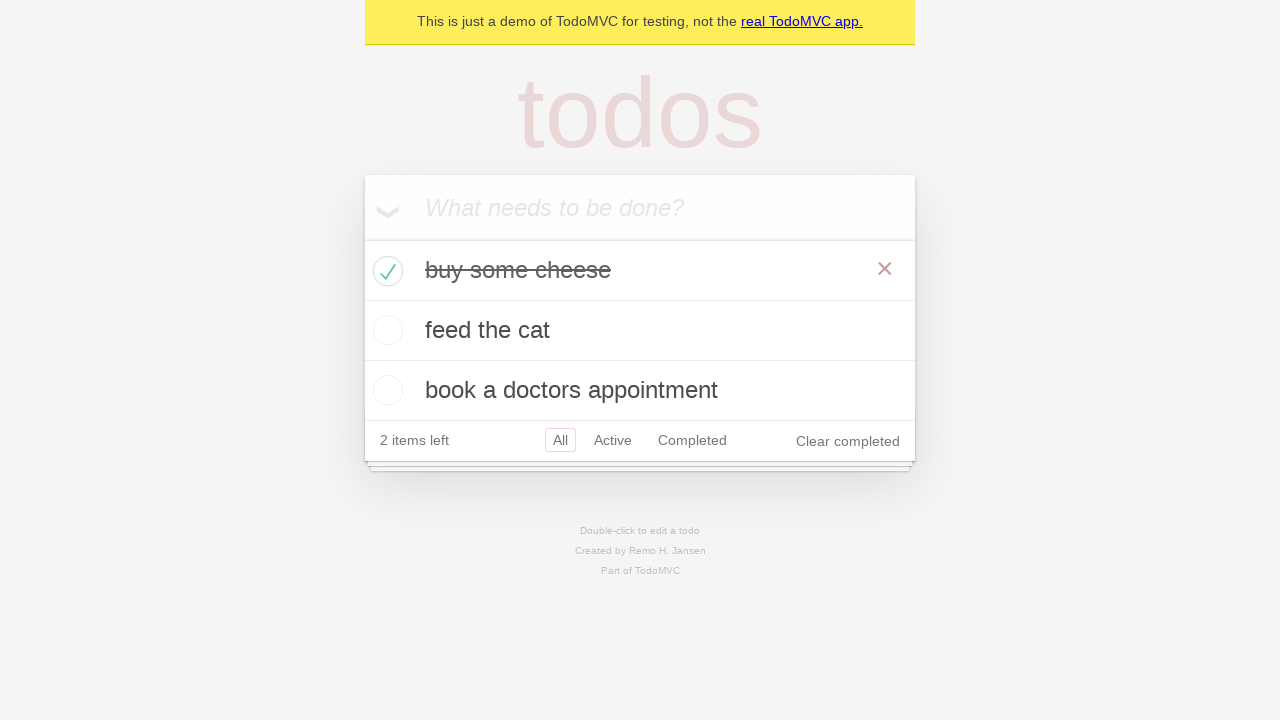

Clear completed button appeared after marking first todo as complete
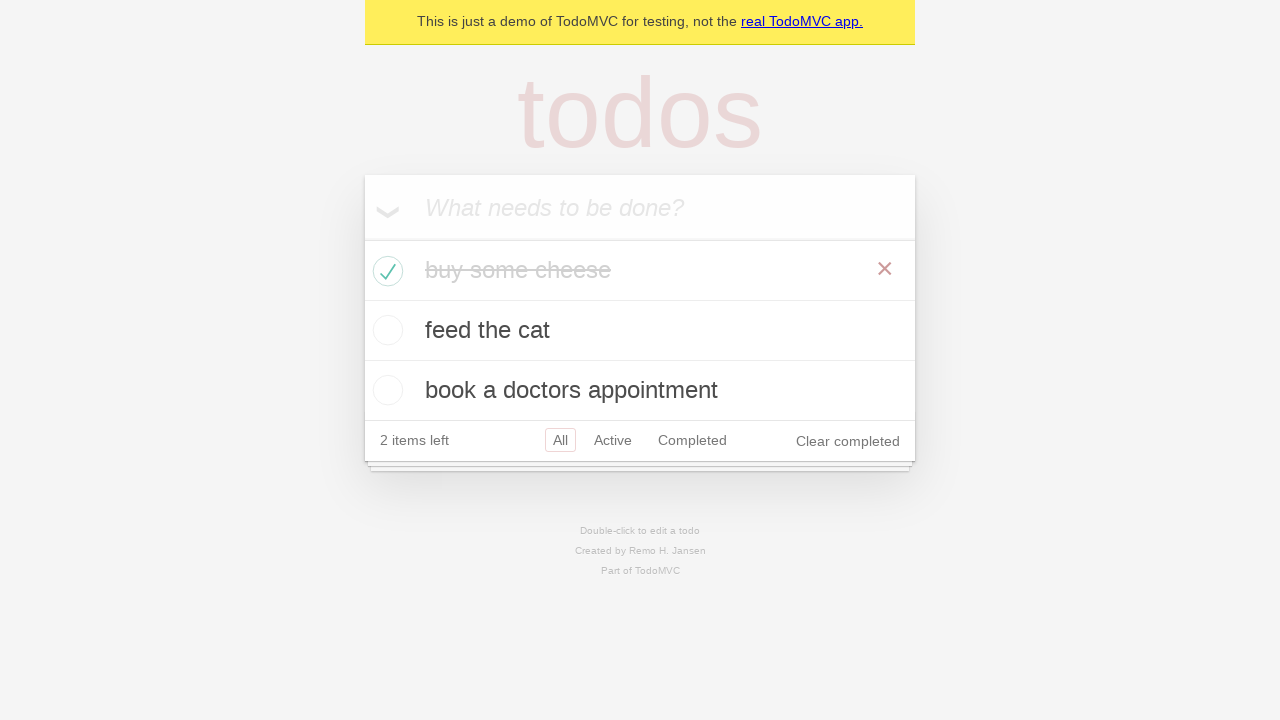

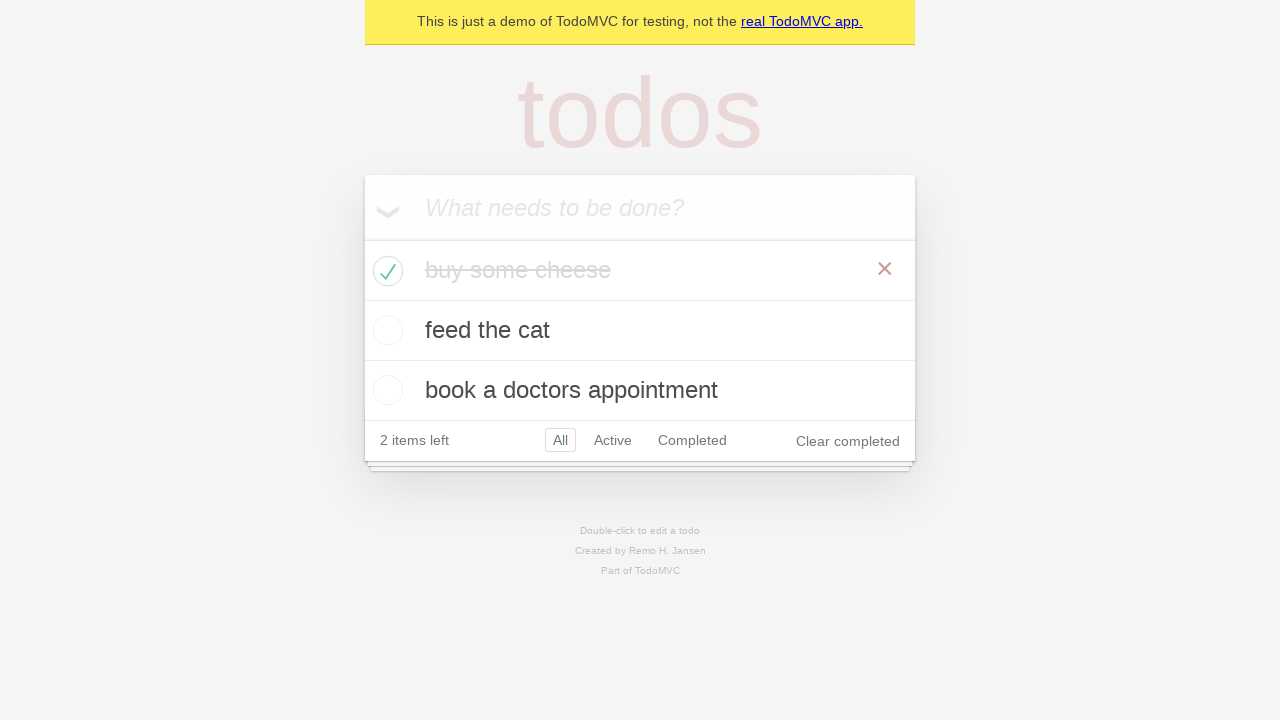